Tests registration validation by submitting form without first name and verifying the error message

Starting URL: https://parabank.parasoft.com/parabank/register.htm

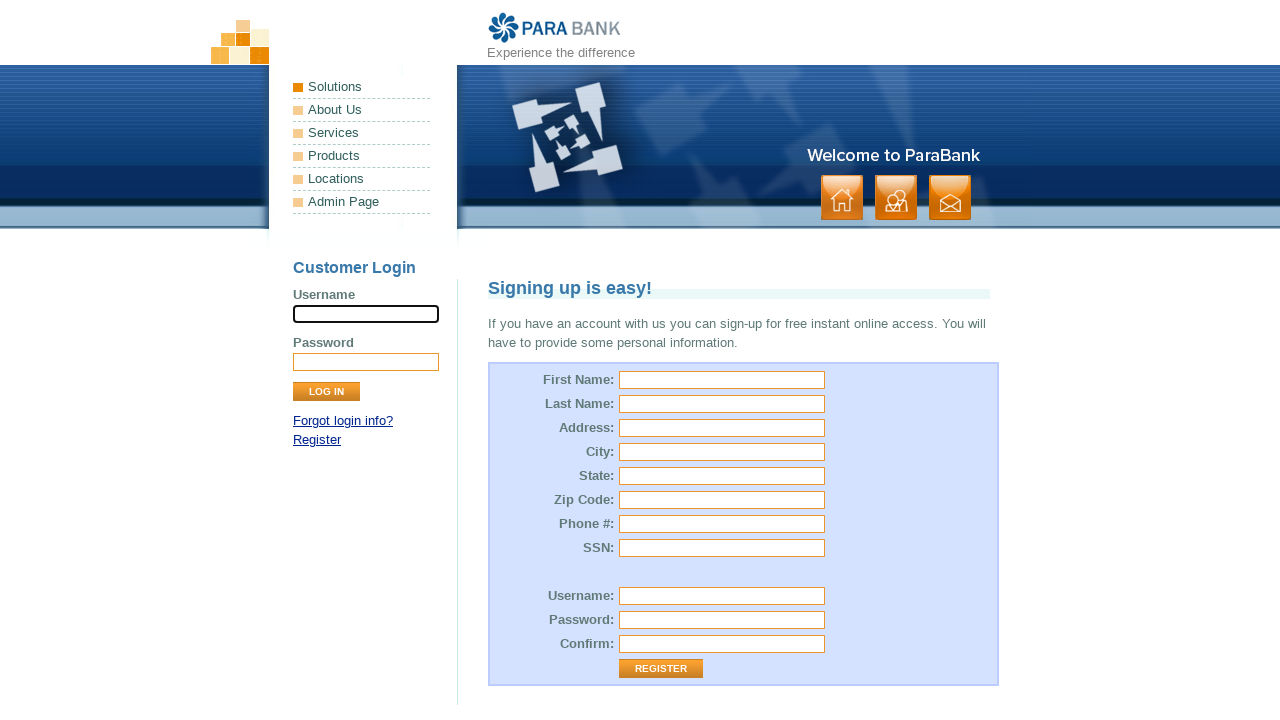

Filled last name field with 'Tevez' on input[id='customer.lastName']
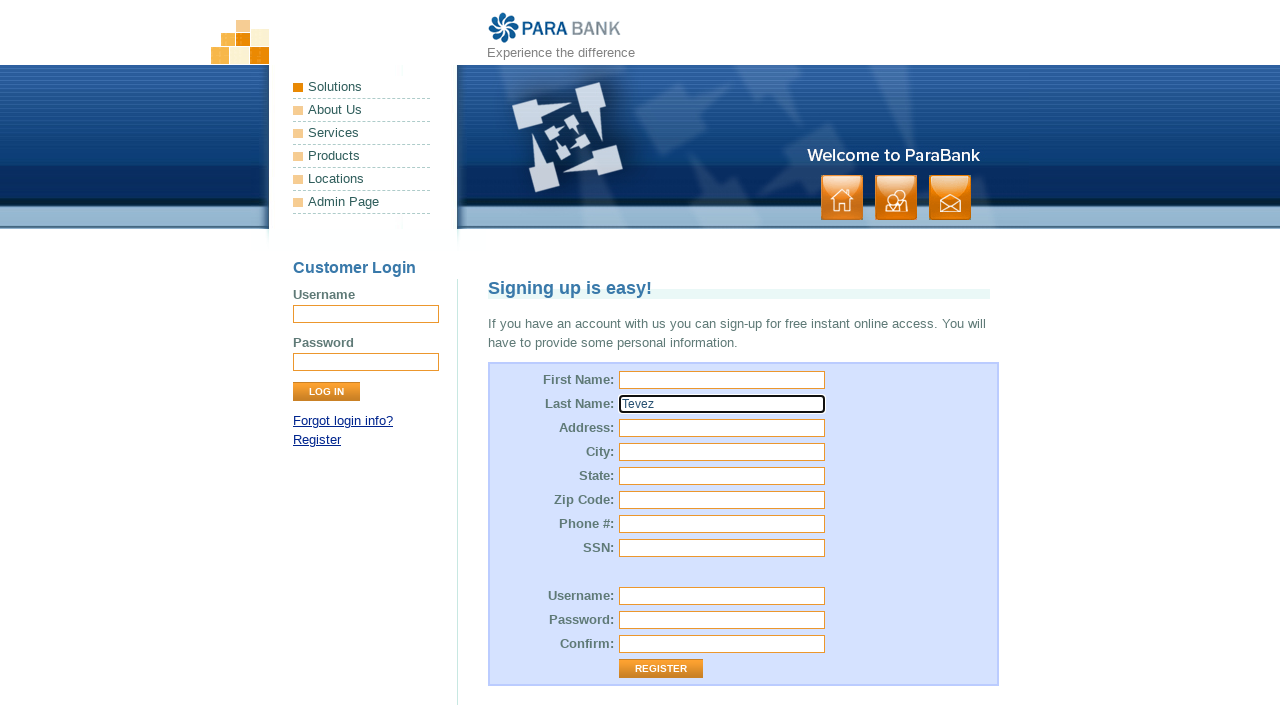

Filled street address field with 'Calle Falsa' on input[id='customer.address.street']
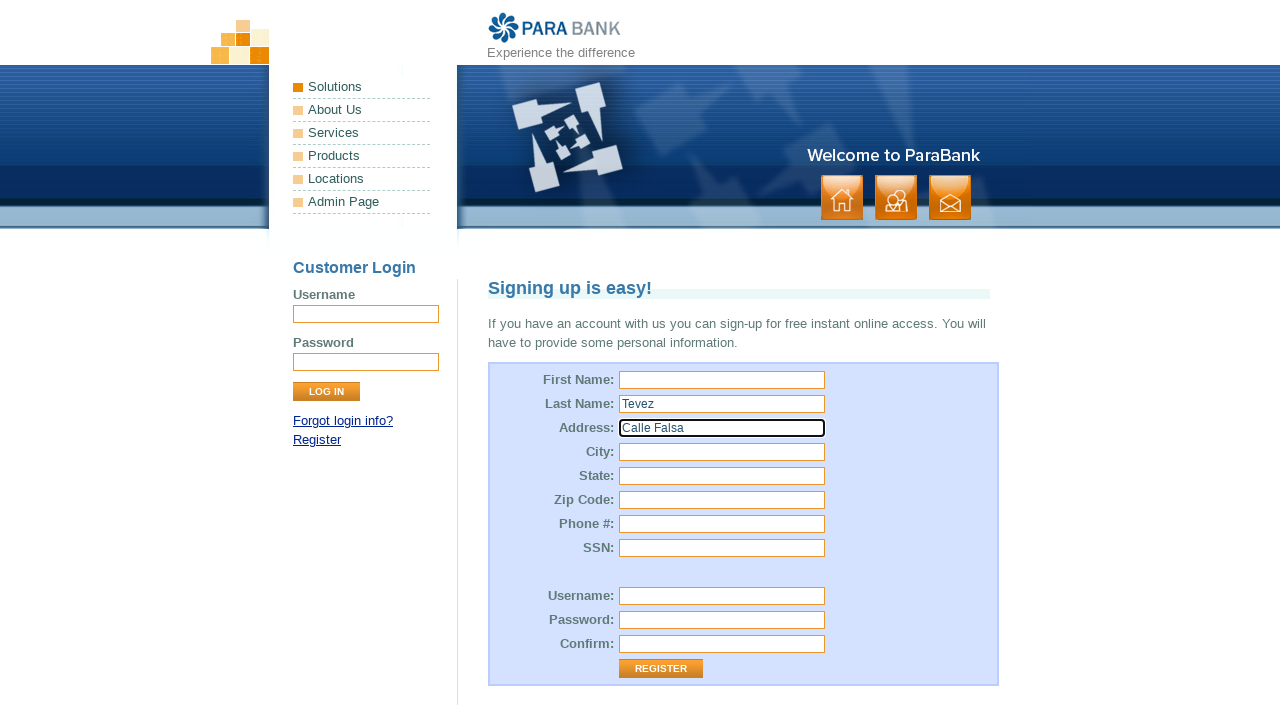

Filled city field with 'Springfield' on input[id='customer.address.city']
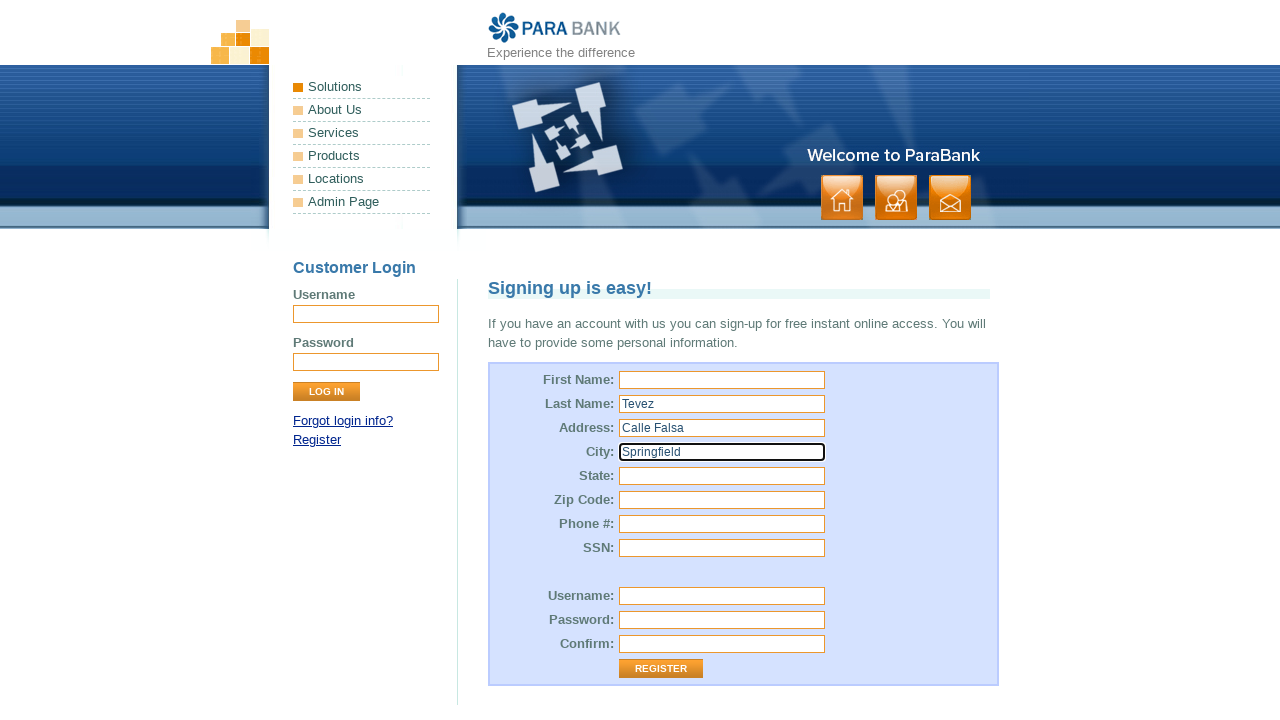

Filled state field with 'Memphis' on input[id='customer.address.state']
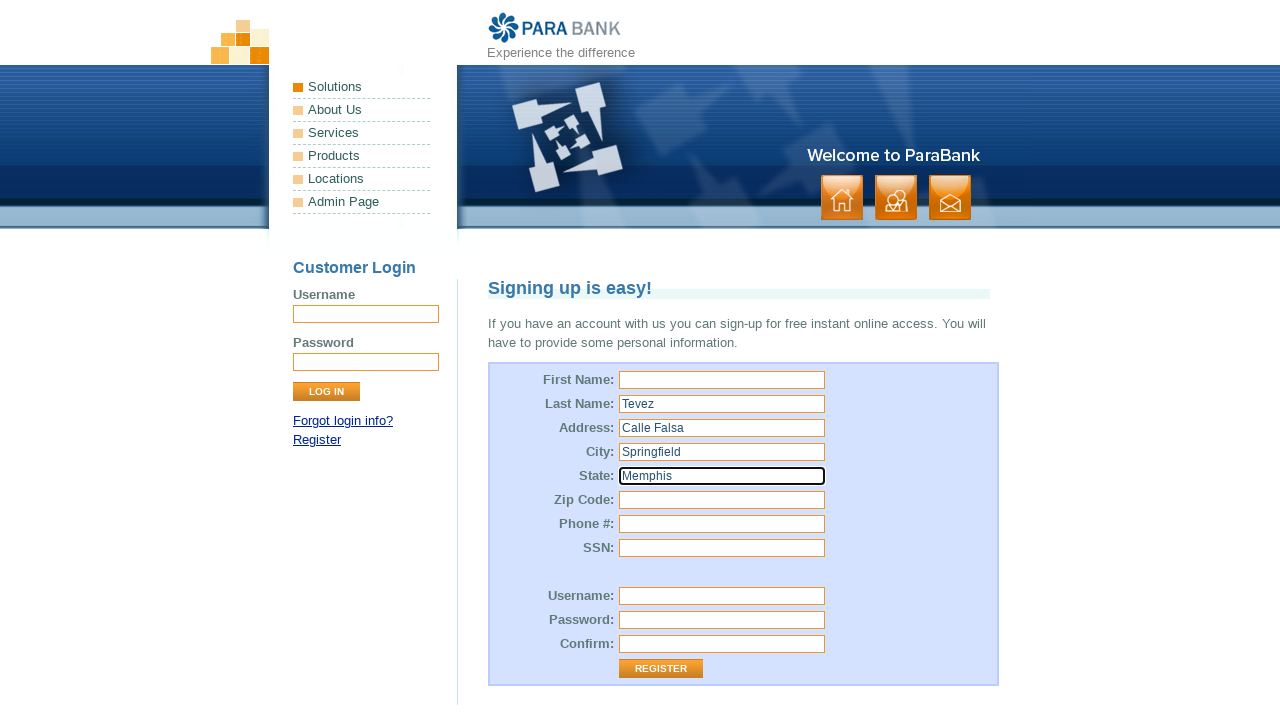

Filled zip code field with '1123' on input[id='customer.address.zipCode']
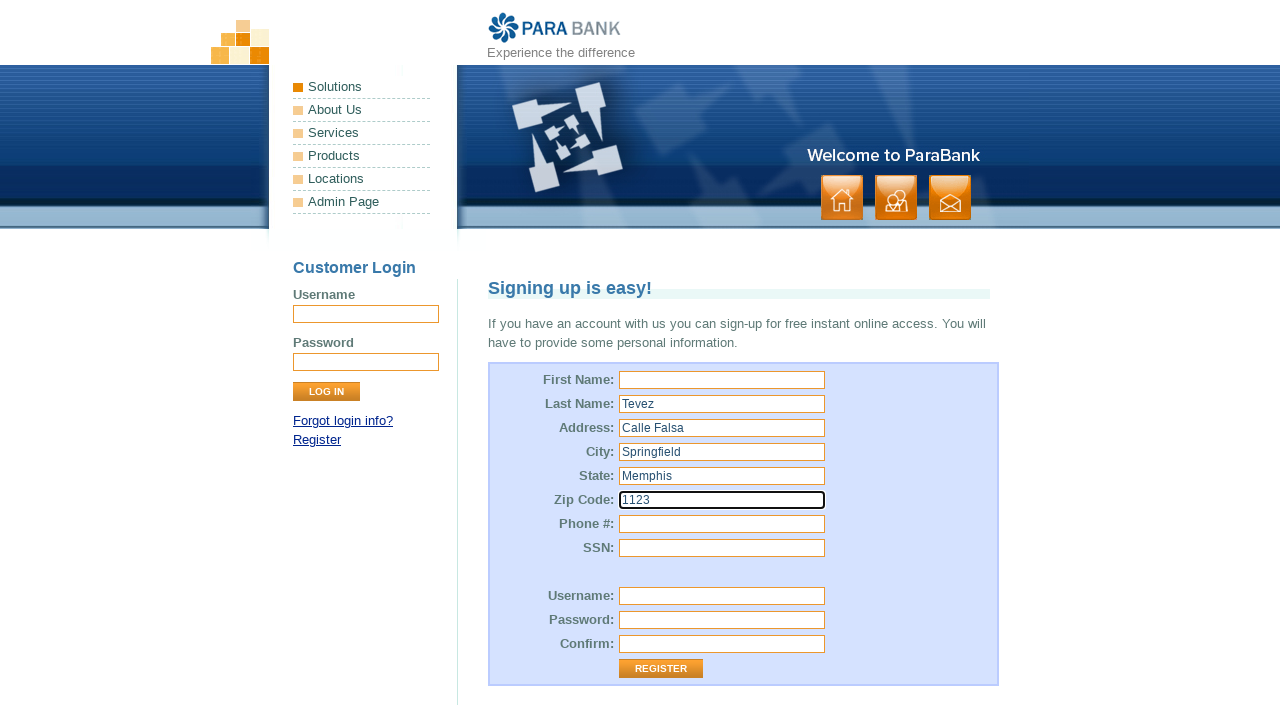

Filled phone number field with '992992992' on input[id='customer.phoneNumber']
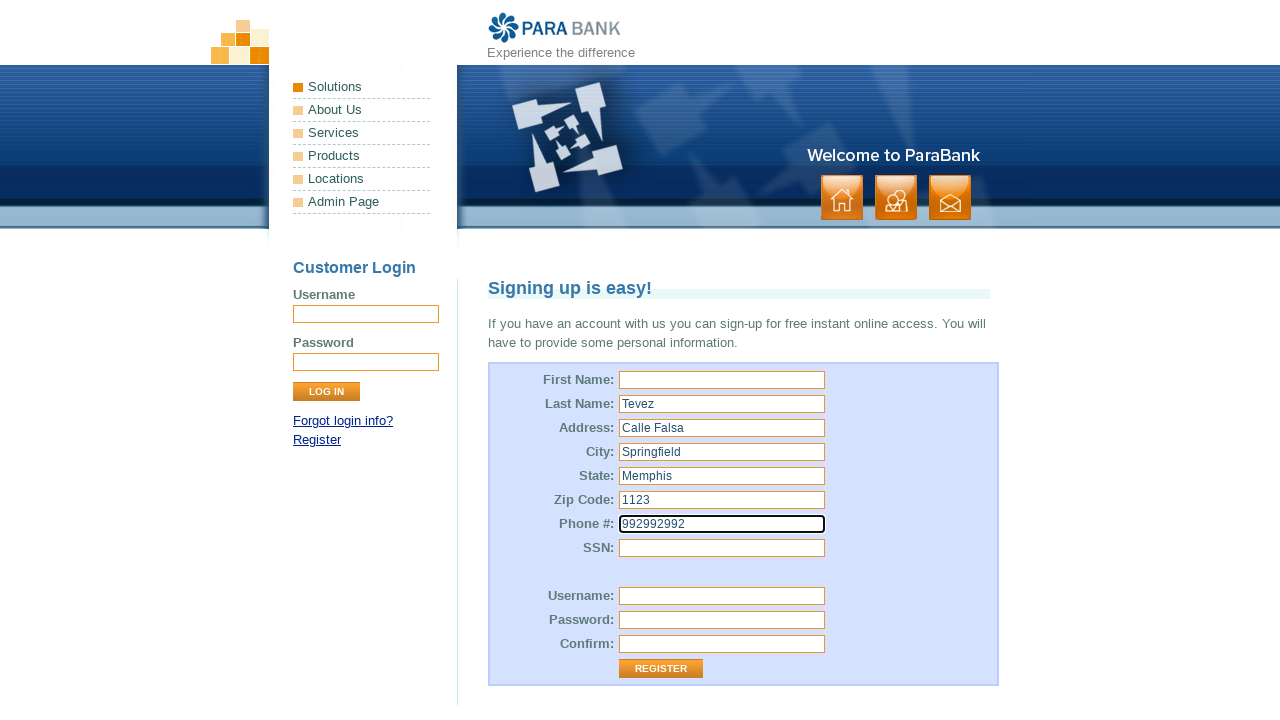

Filled SSN field with '666455455' on input[id='customer.ssn']
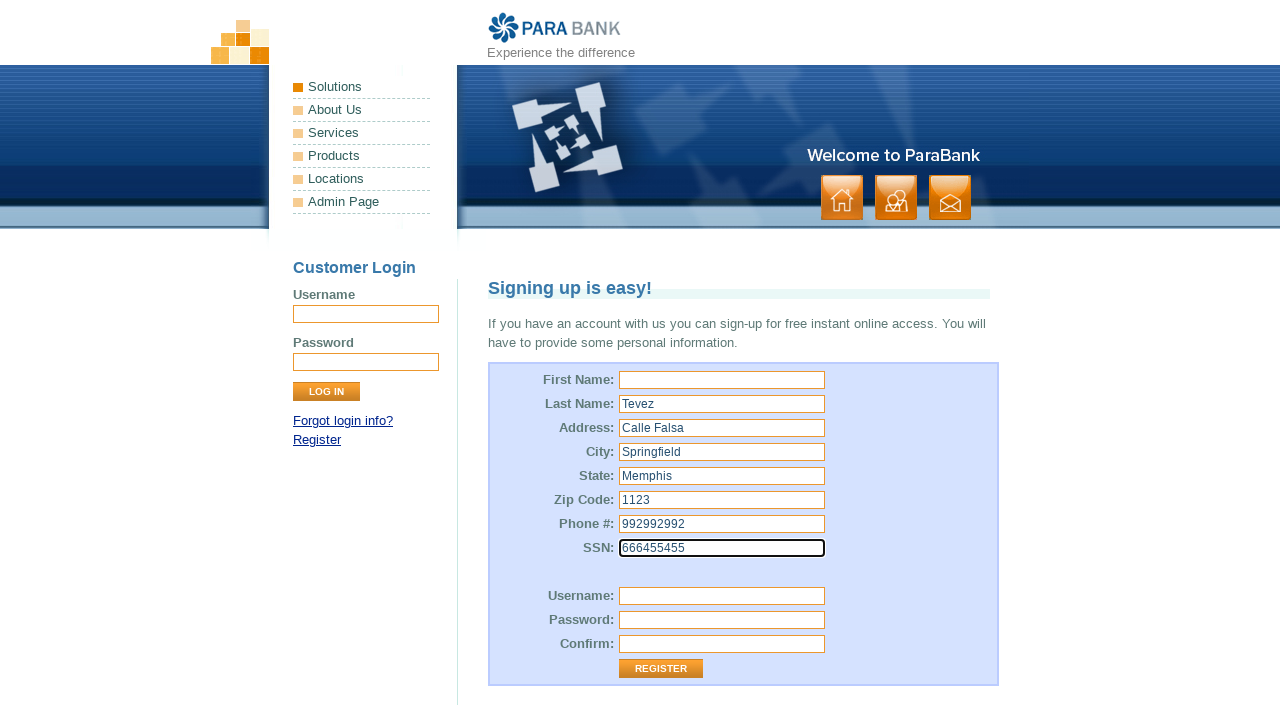

Filled username field with 'carlitos_test_4521' on input[id='customer.username']
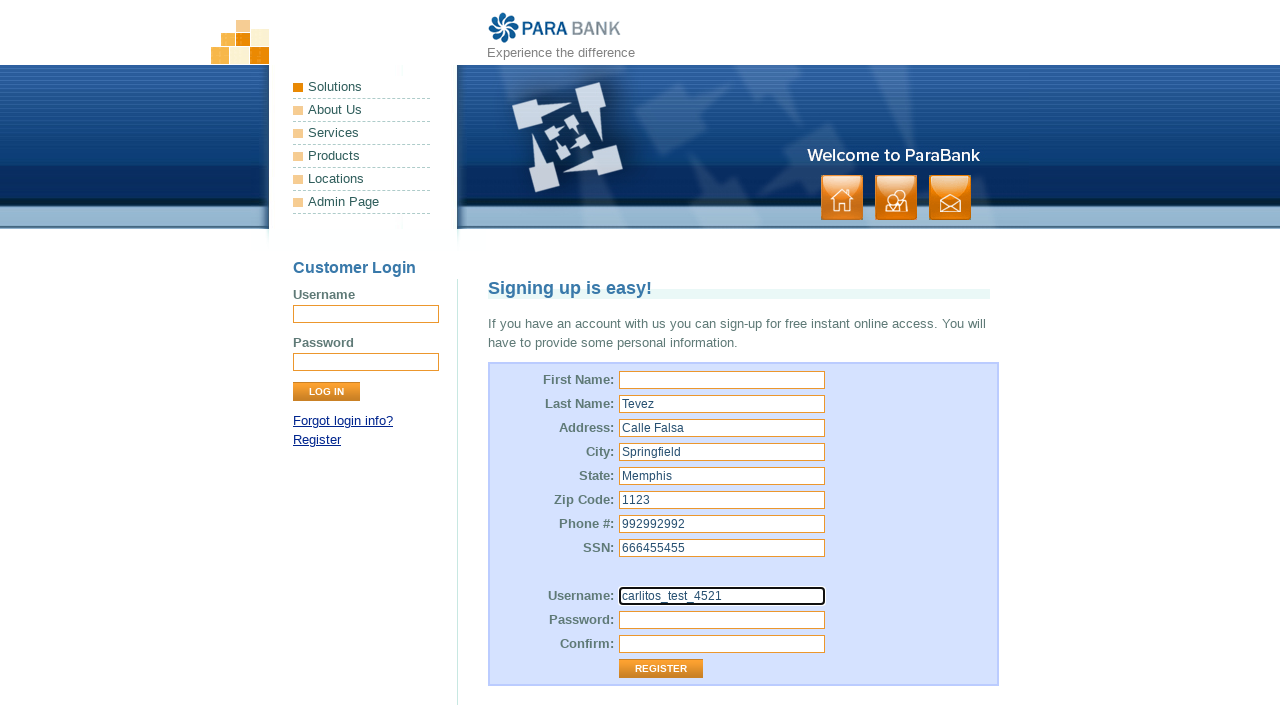

Filled password field with '1234' on input[id='customer.password']
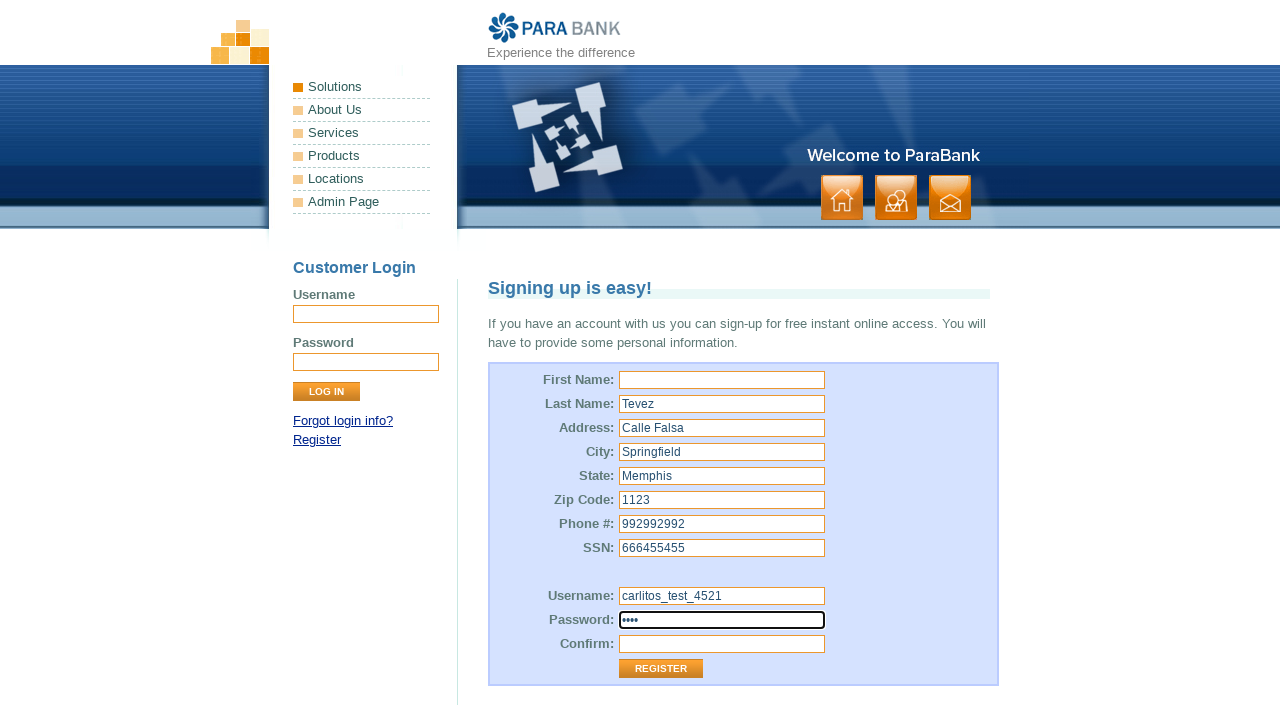

Filled repeated password field with '1234' on input[id='repeatedPassword']
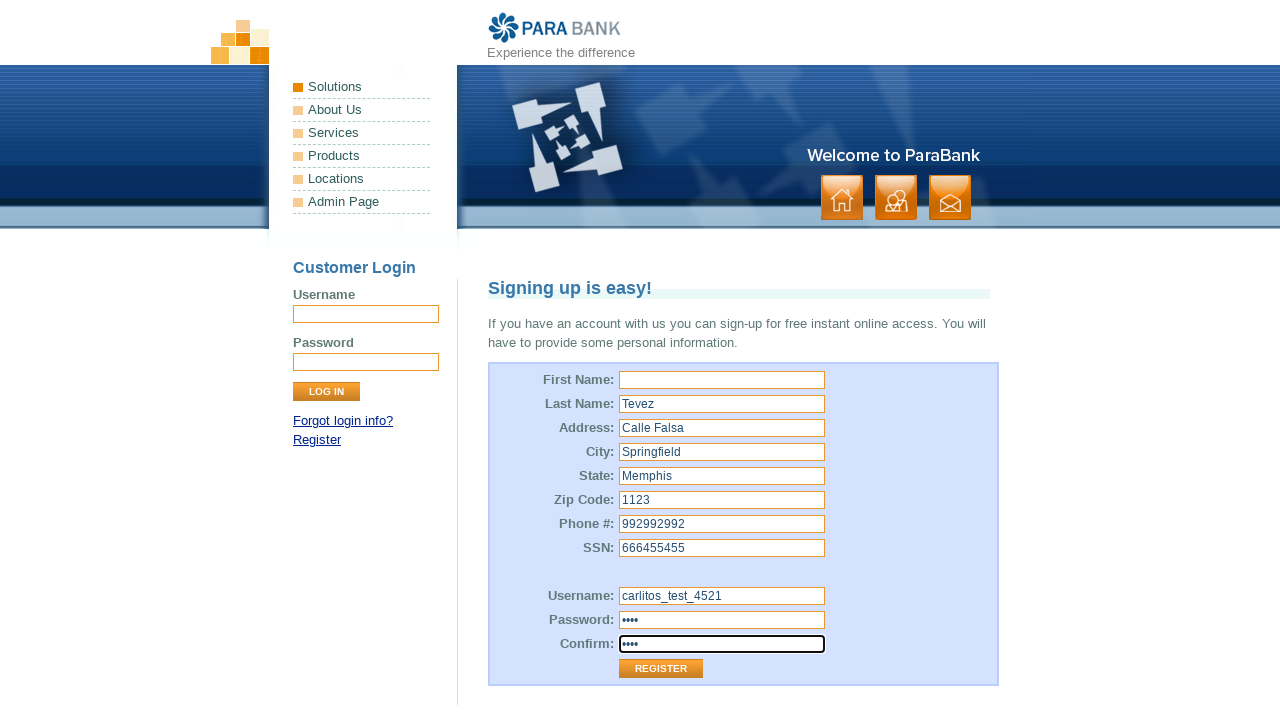

Clicked Register button to submit form without first name at (661, 669) on input[value='Register']
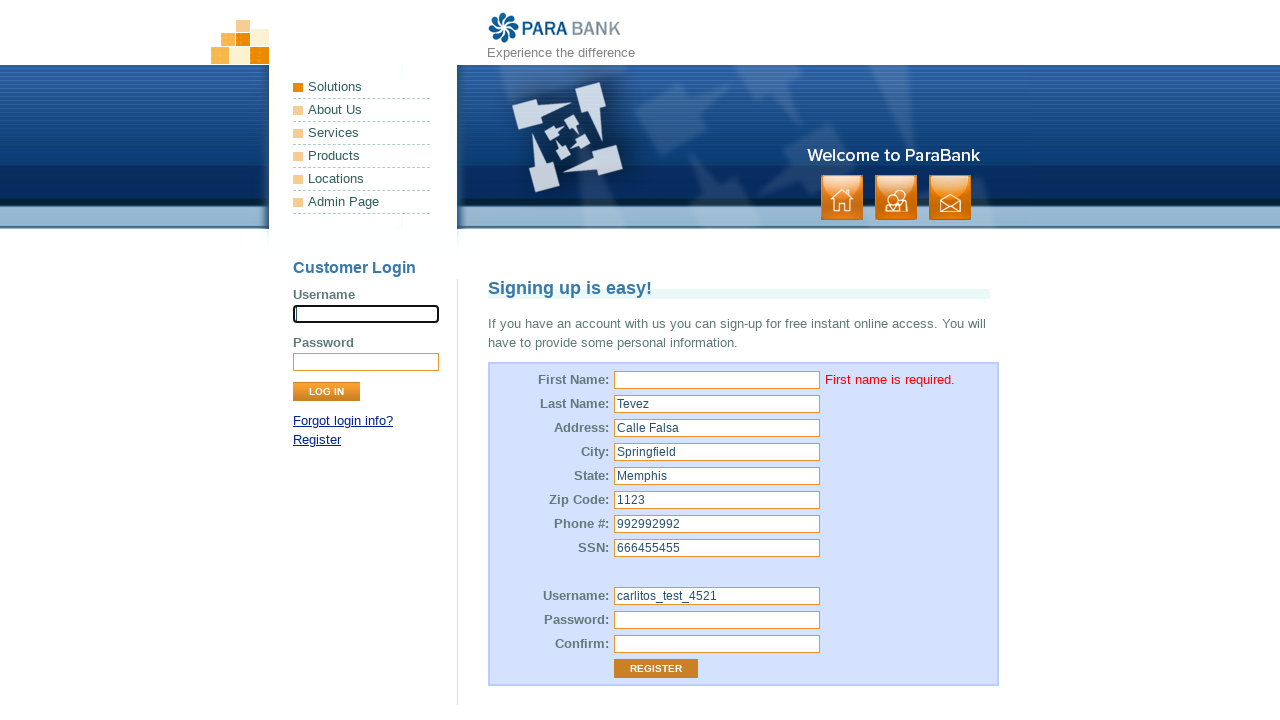

Verified error message 'First name is required' appeared
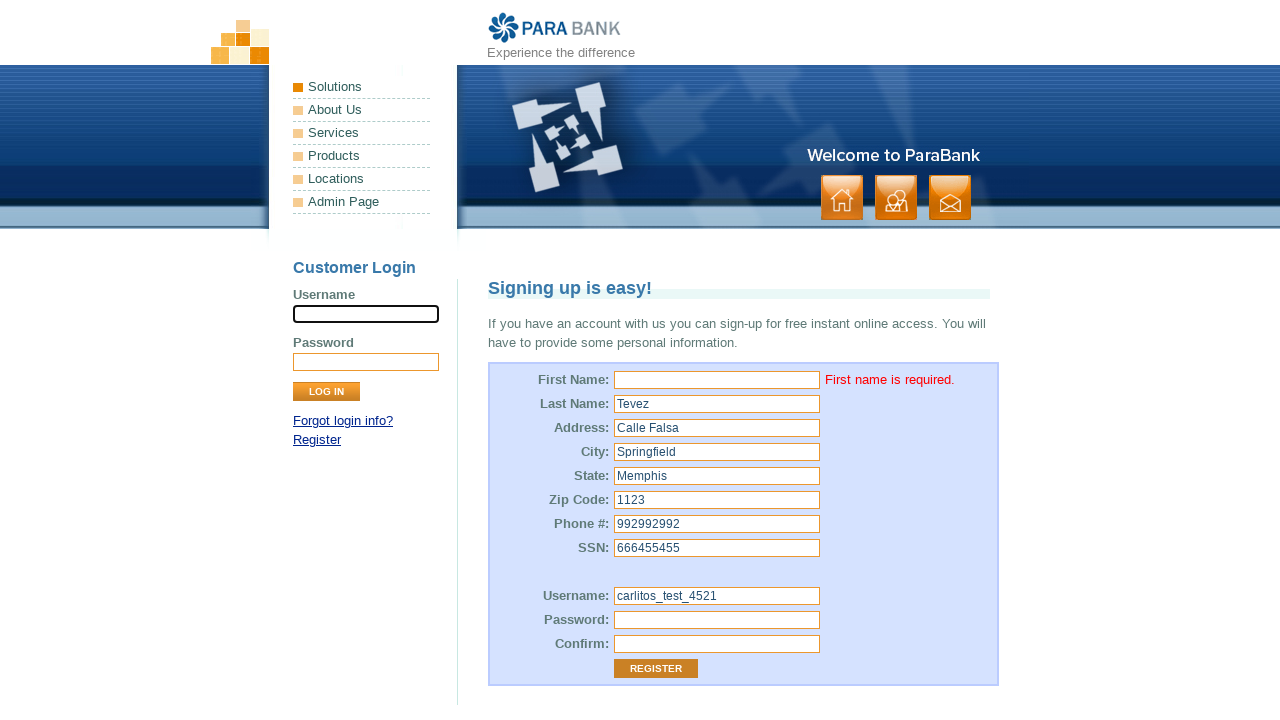

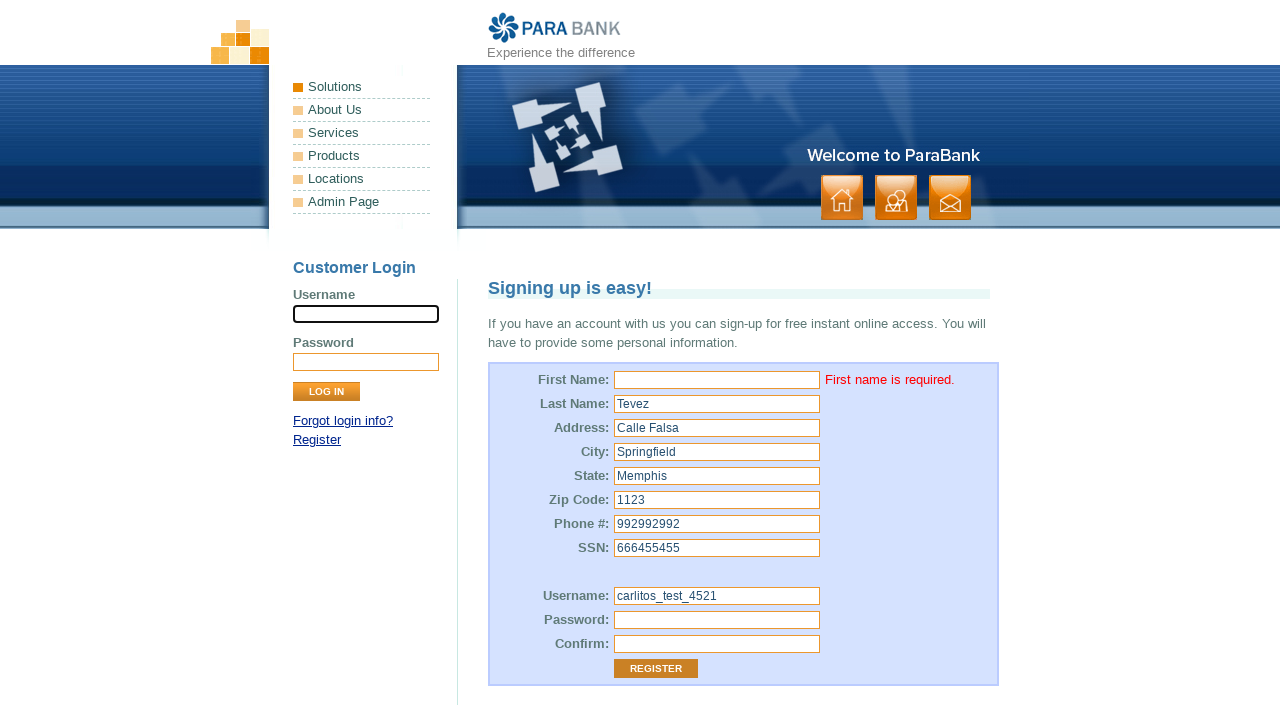